Navigates to a GitHub user profile page, maximizes the browser window, and verifies the page loads by checking the title and URL are accessible.

Starting URL: https://github.com/sachin3586

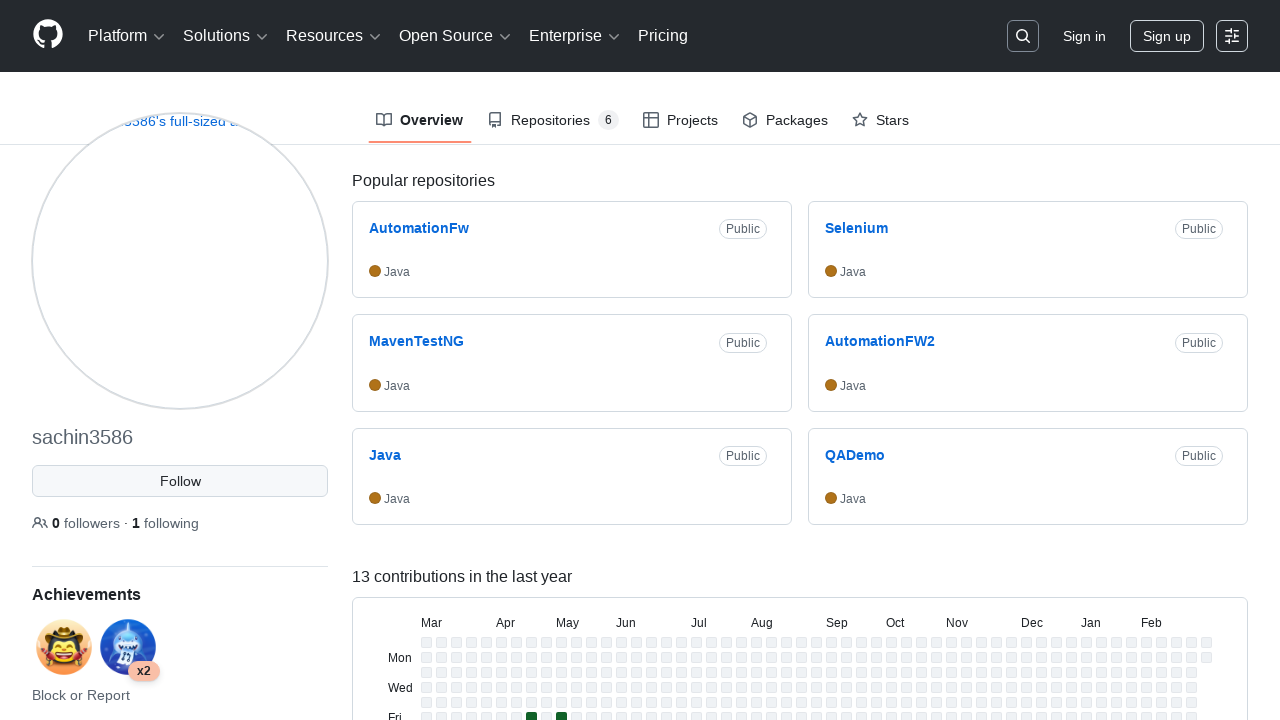

Navigated to GitHub user profile page at https://github.com/sachin3586
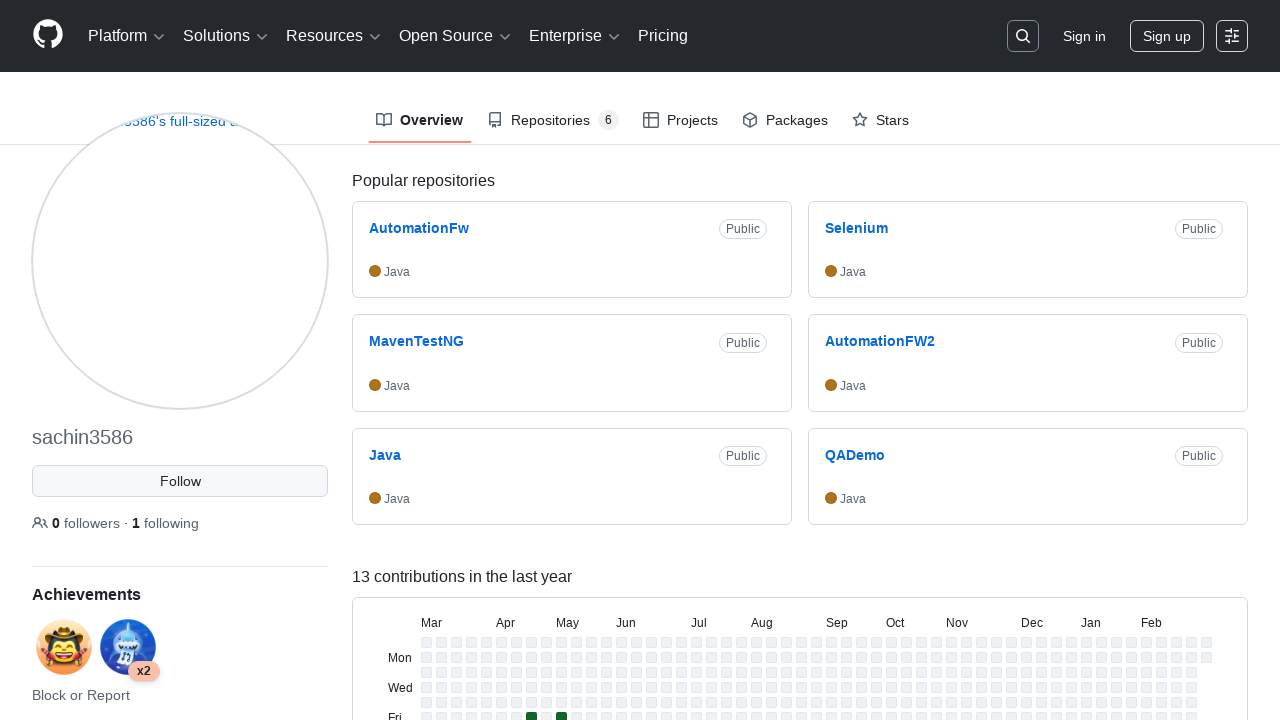

Maximized browser window to 1920x1080
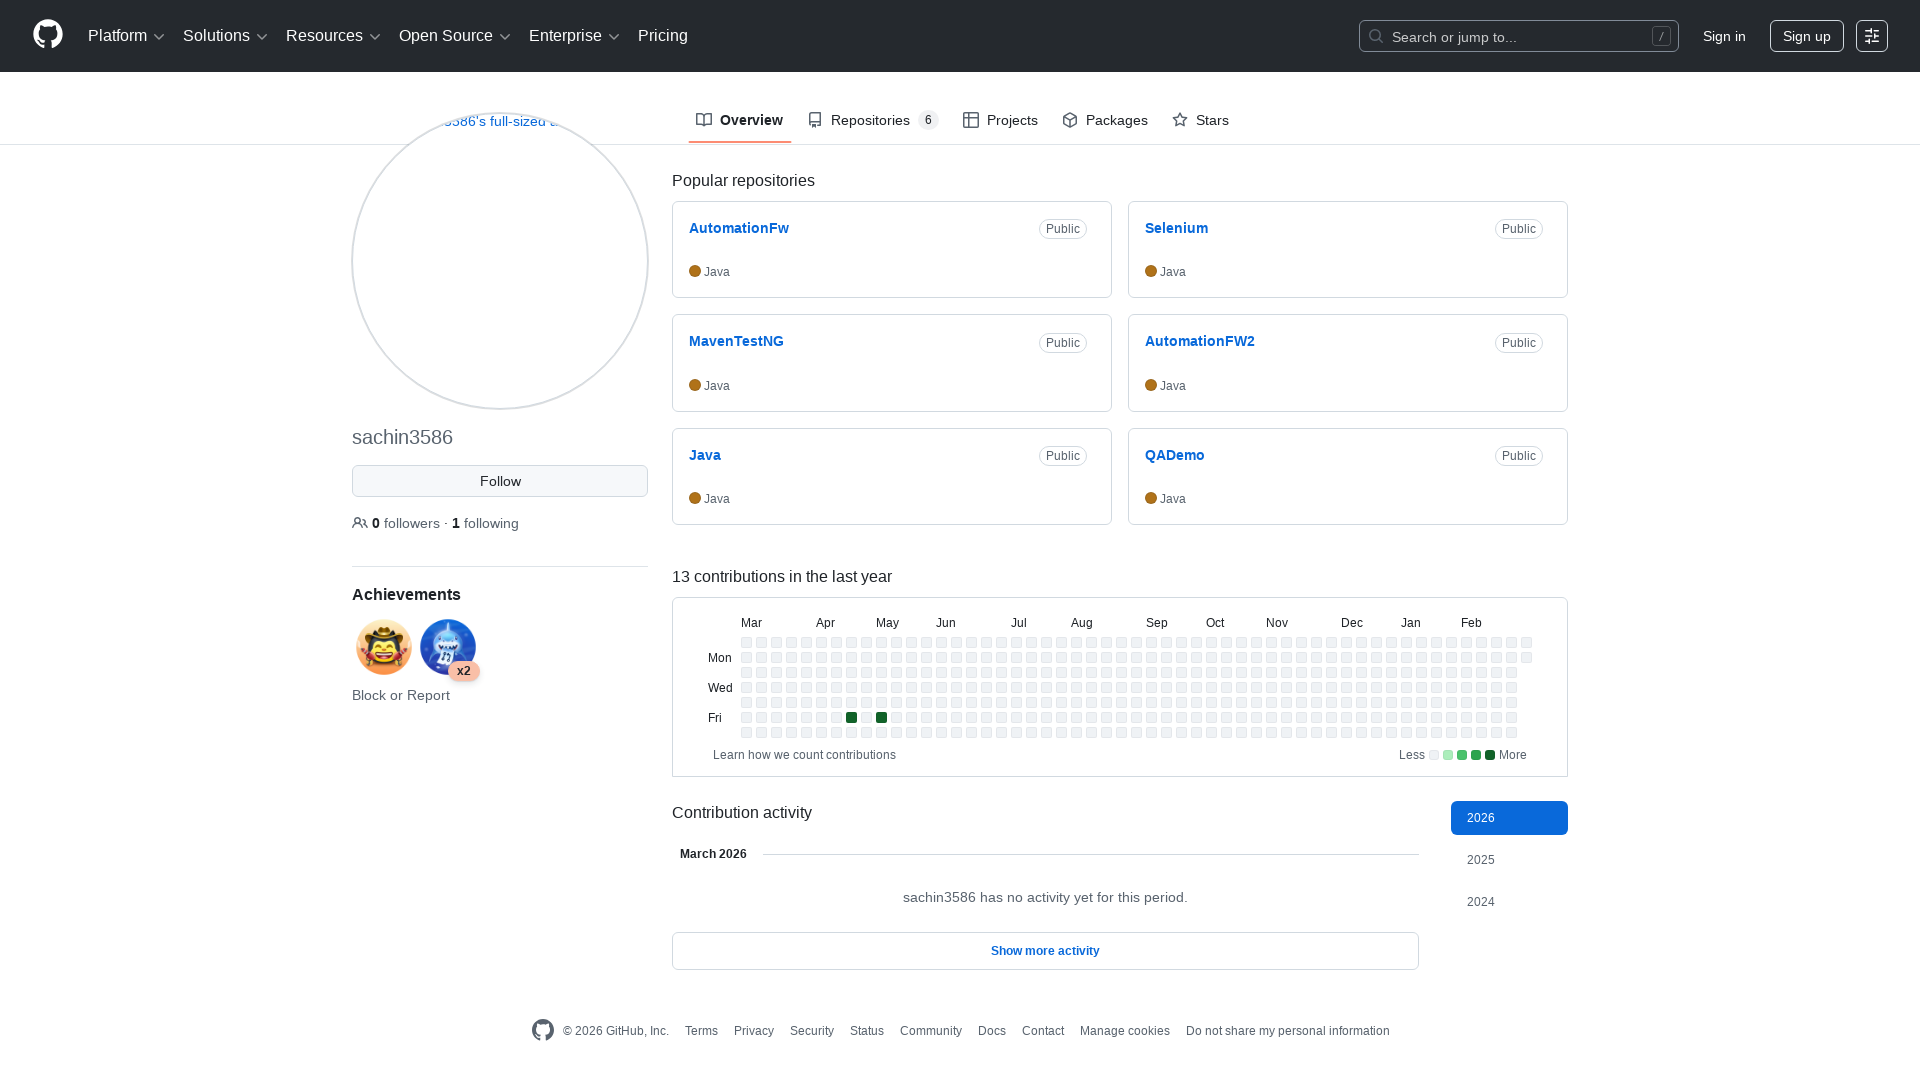

Page DOM content fully loaded
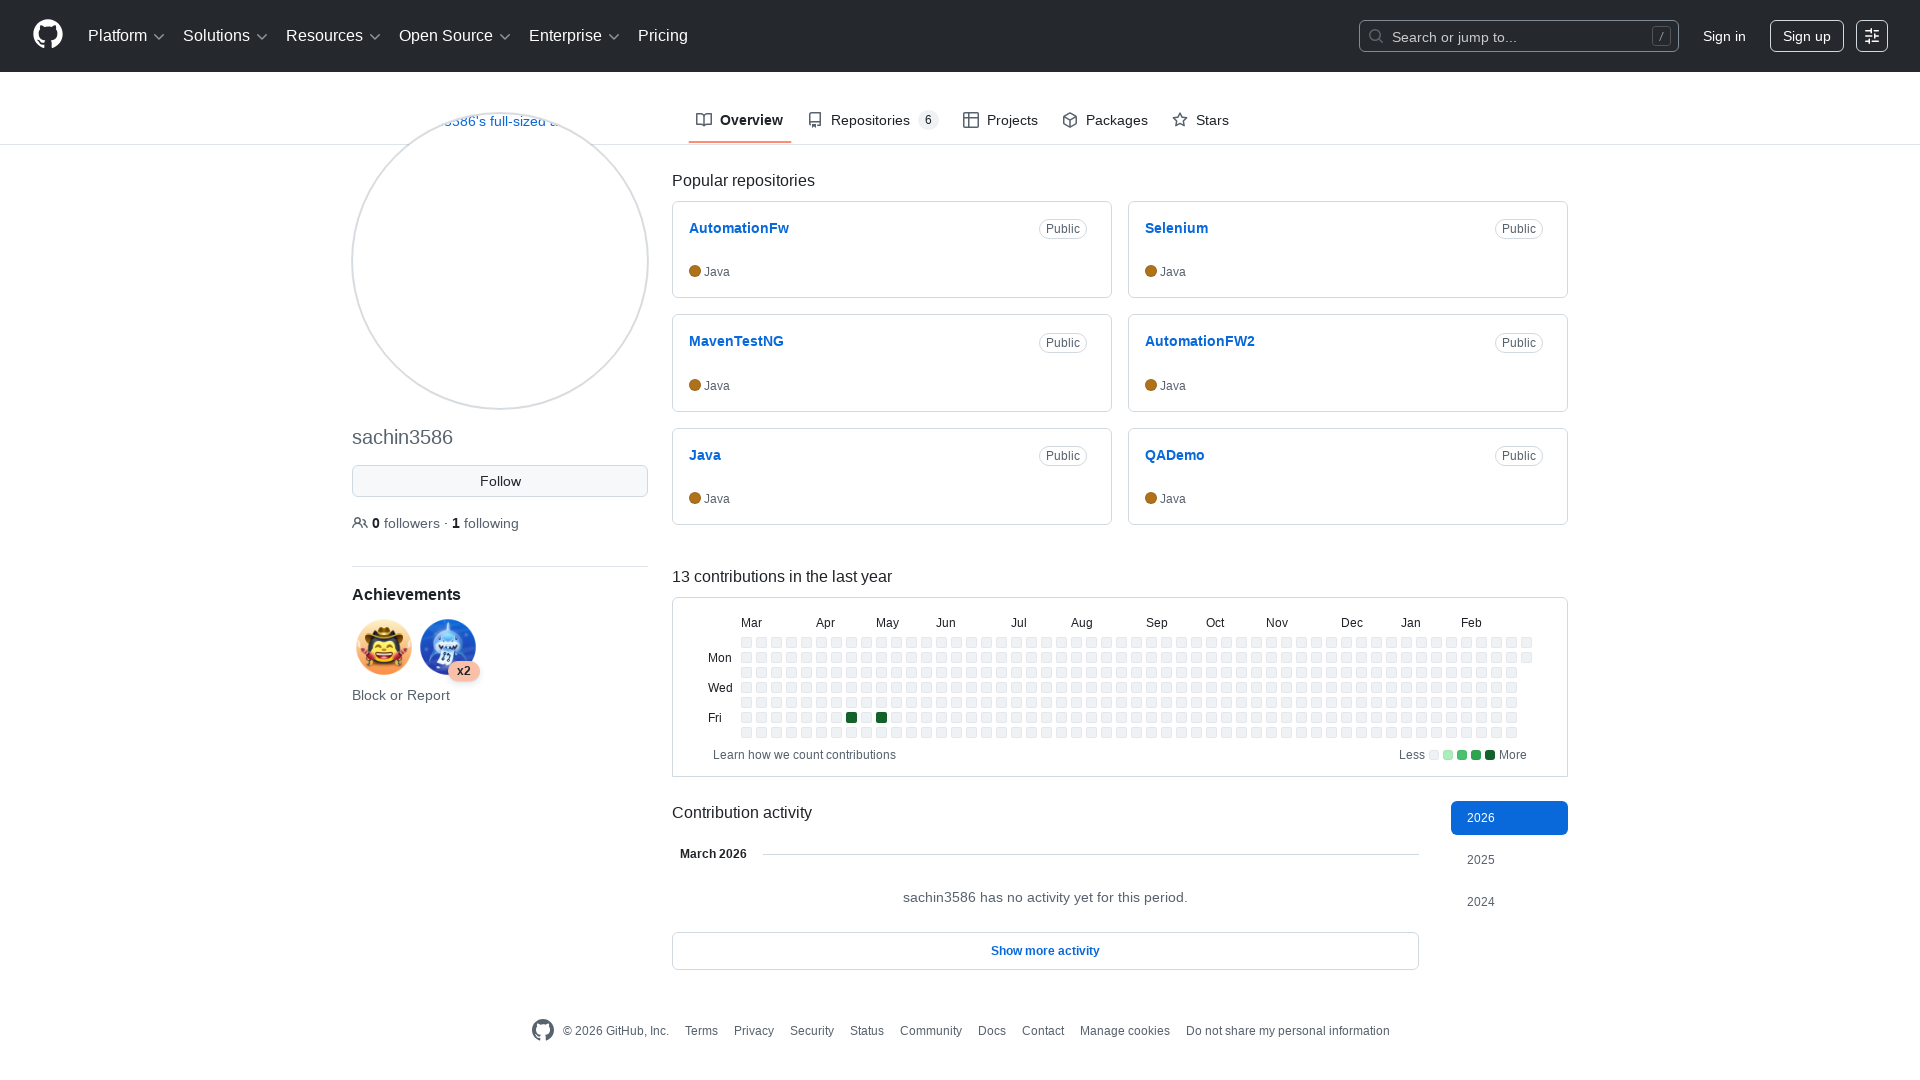

Retrieved page title: sachin3586 · GitHub
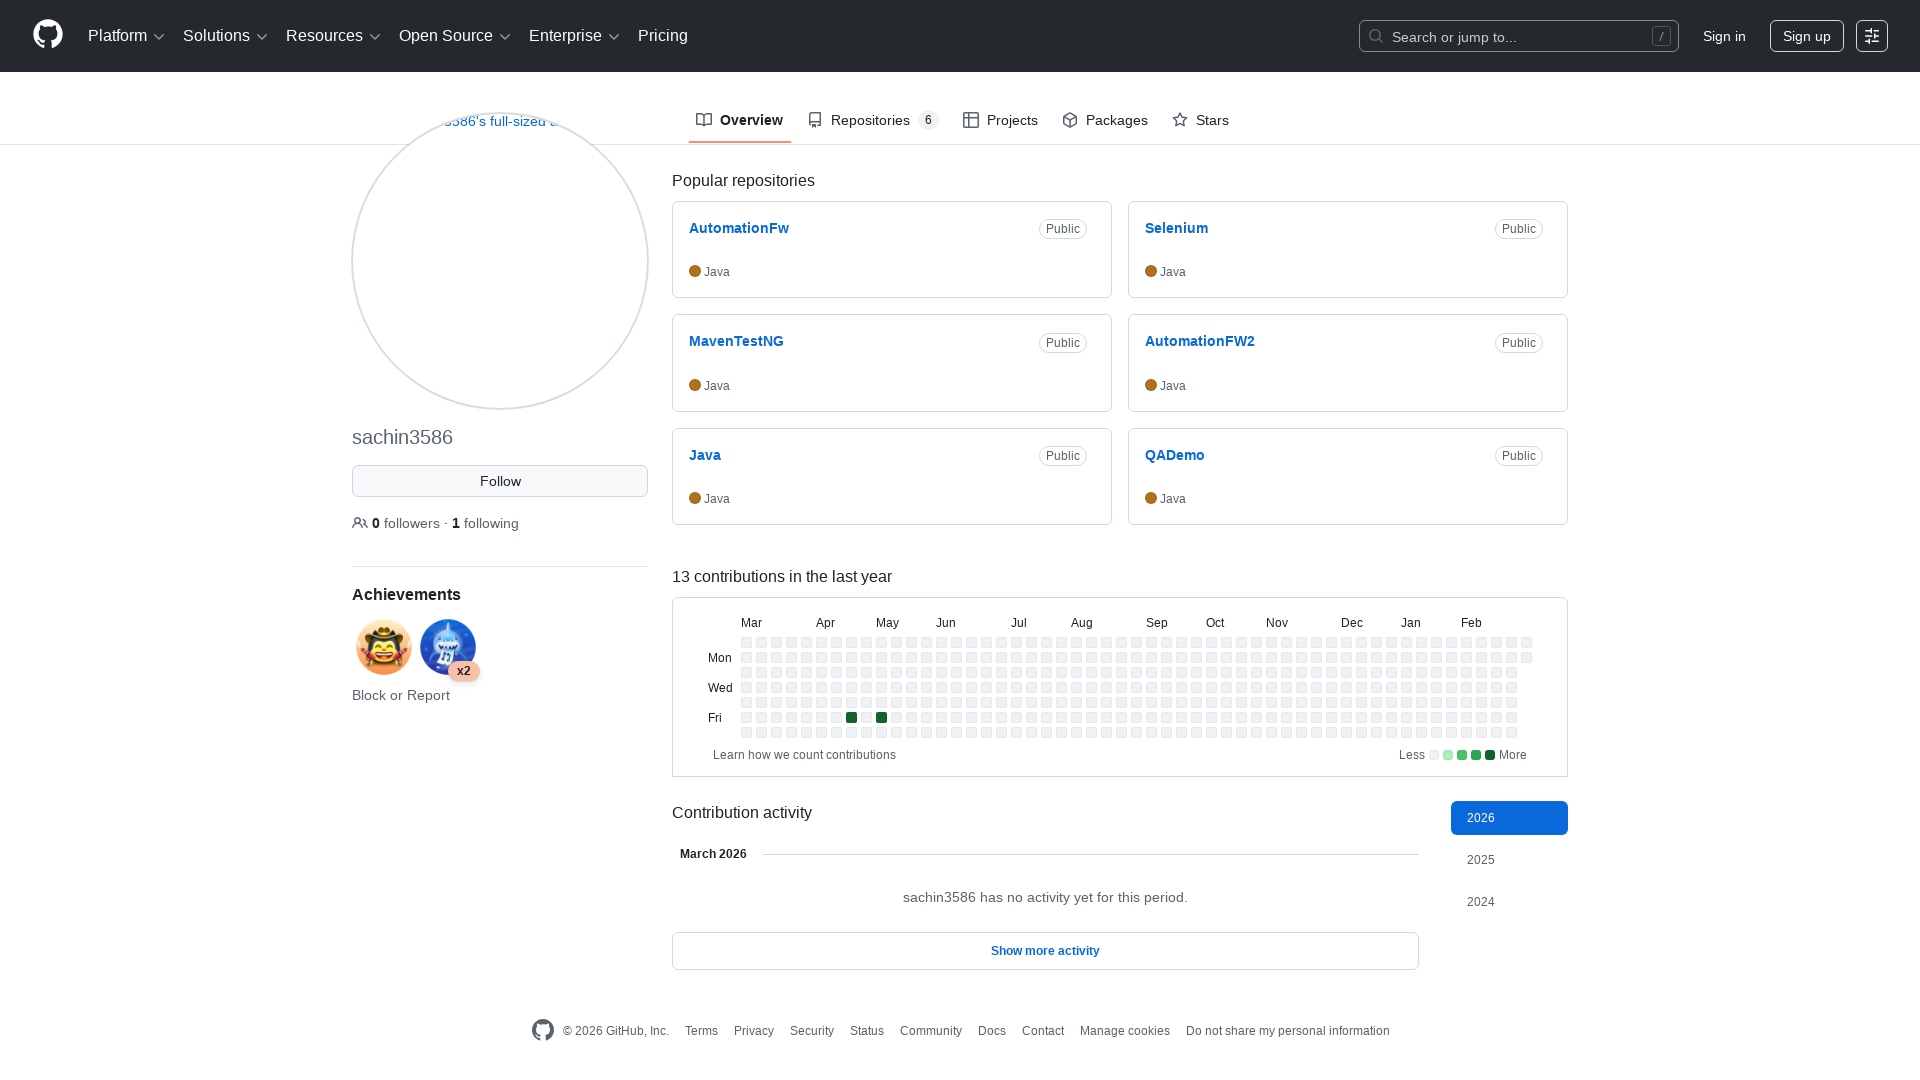

Retrieved current URL: https://github.com/sachin3586
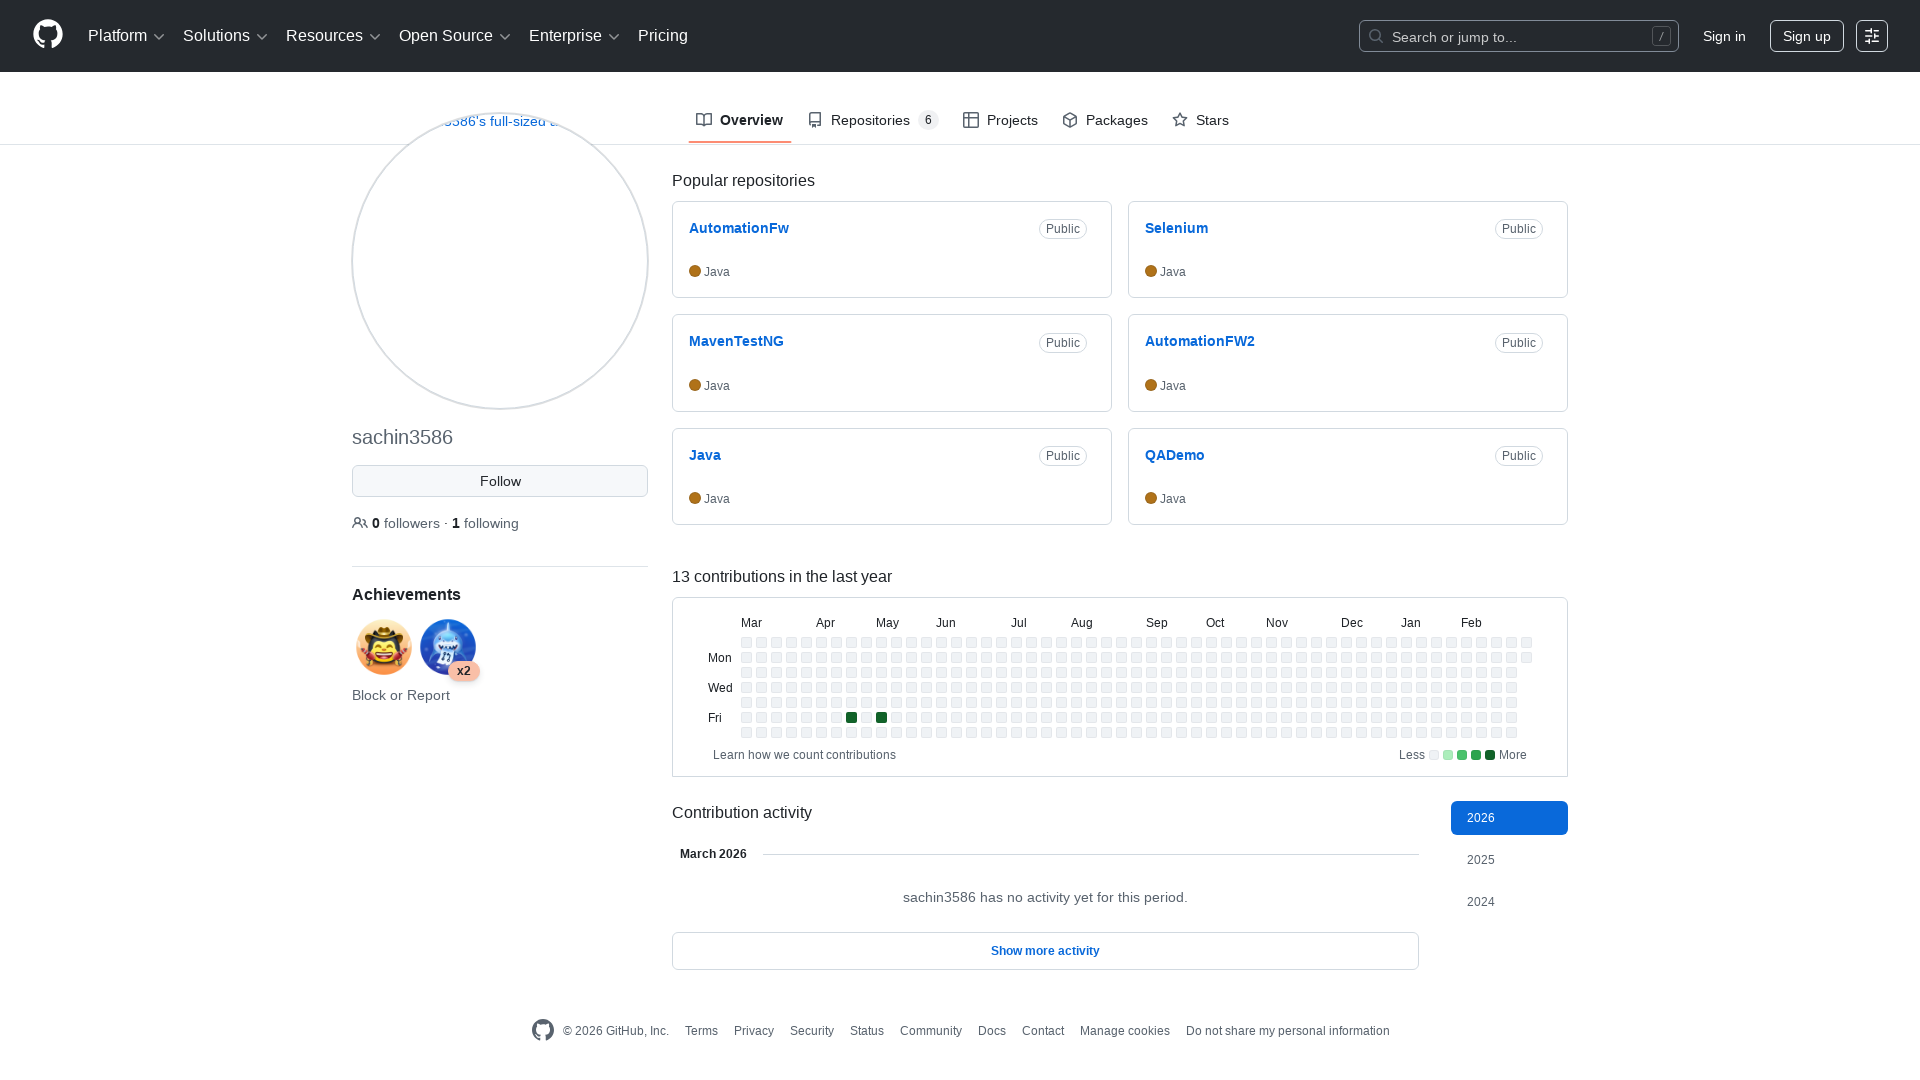

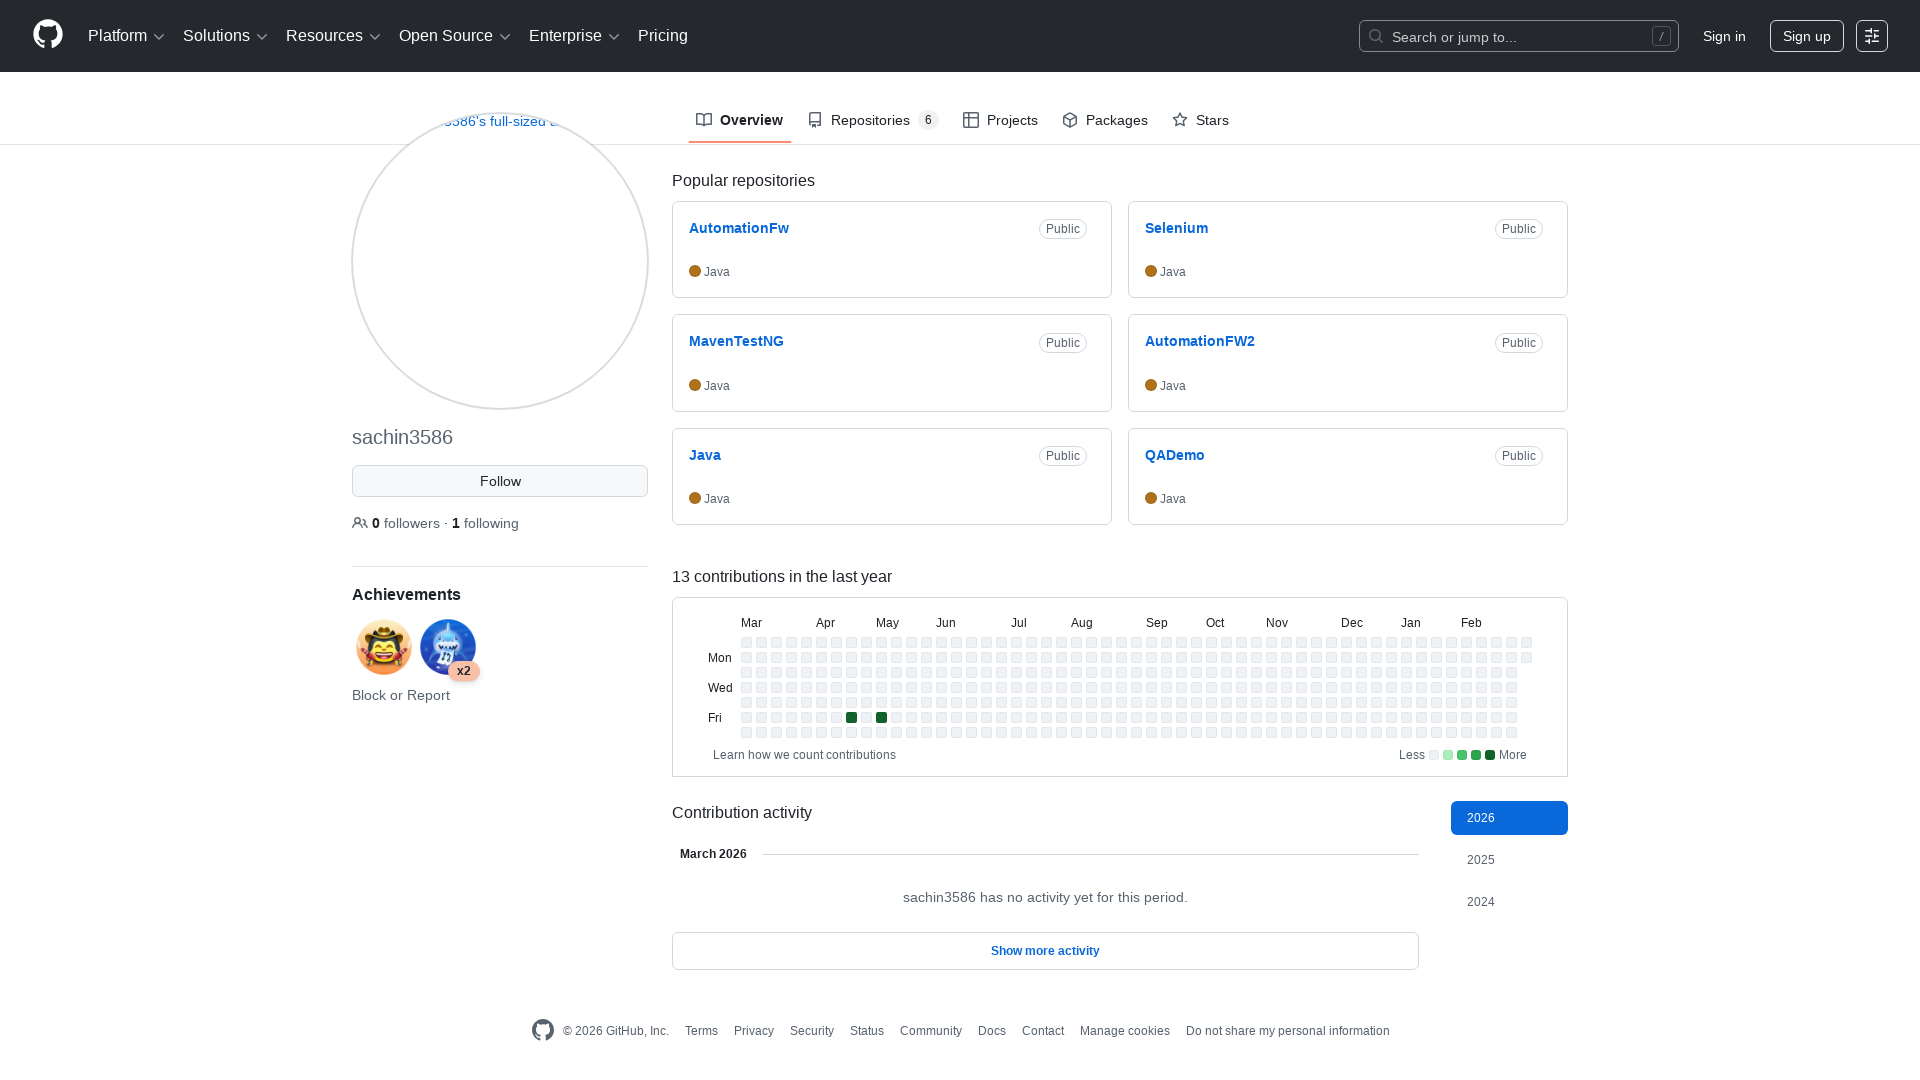